Navigates to a test automation practice site and verifies that the product table and pagination elements are present and accessible

Starting URL: https://testautomationpractice.blogspot.com/

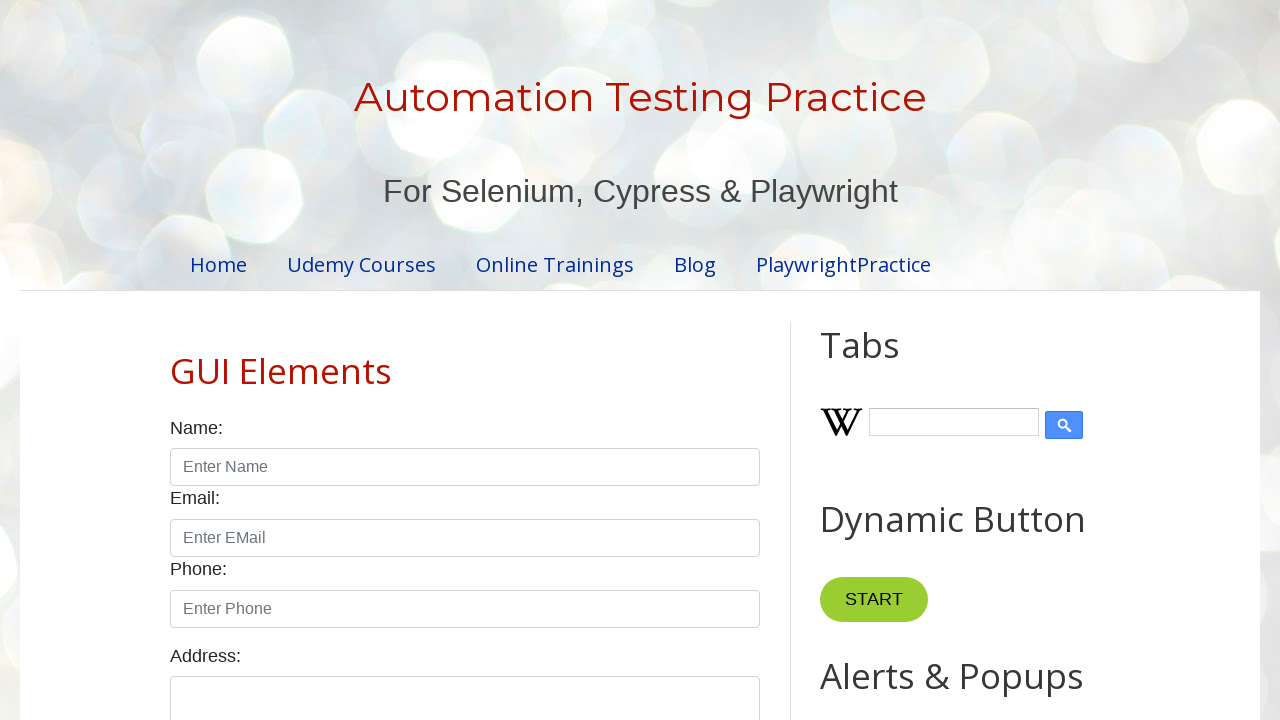

Product table loaded and is visible
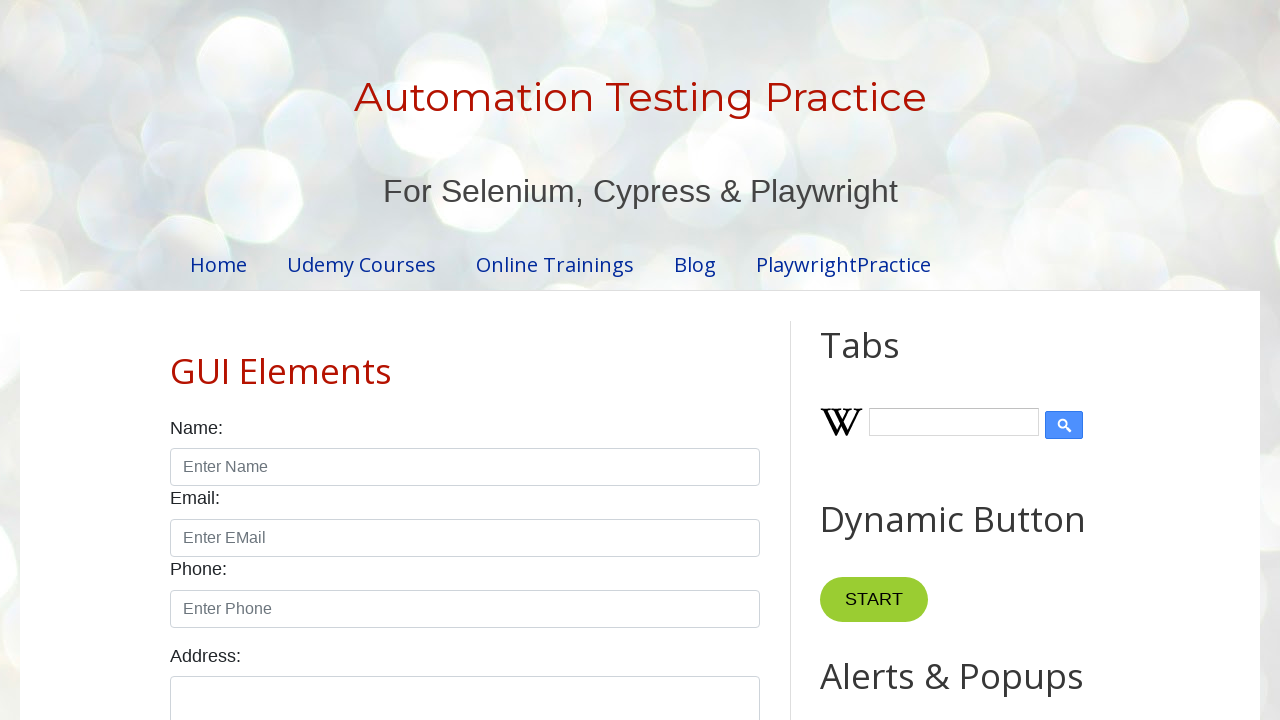

First row of product table is accessible
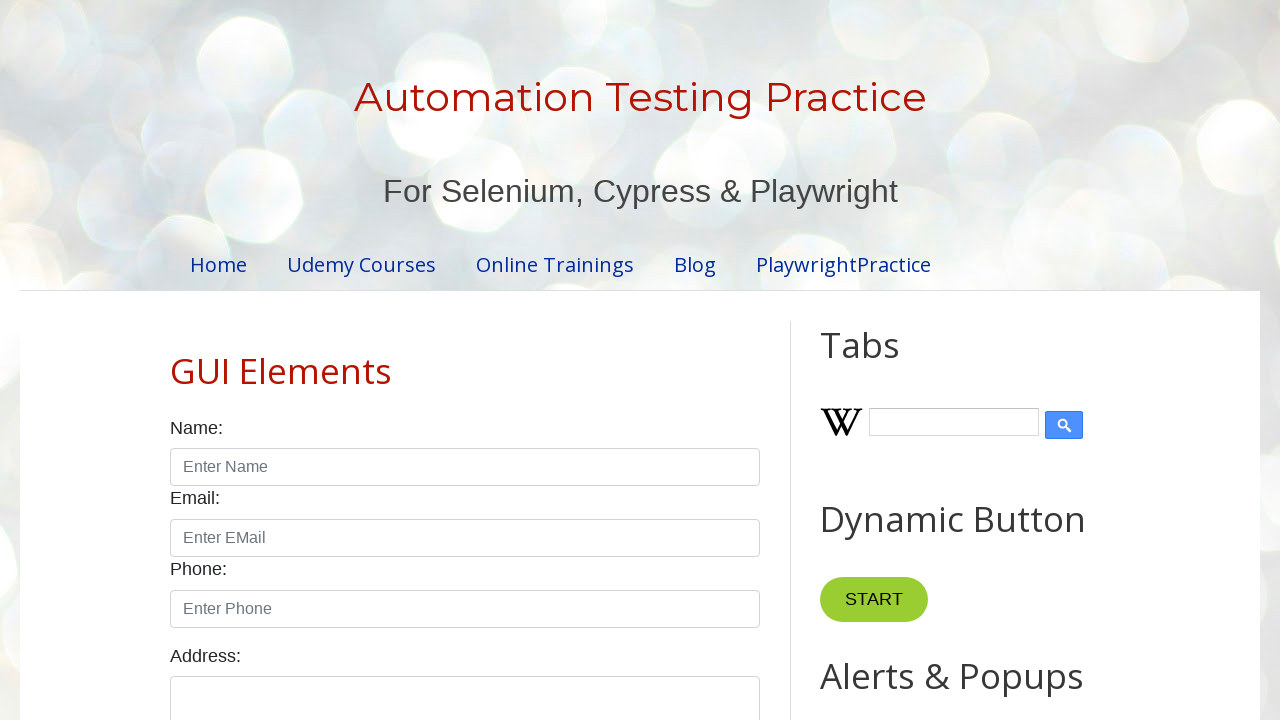

Pagination element is present
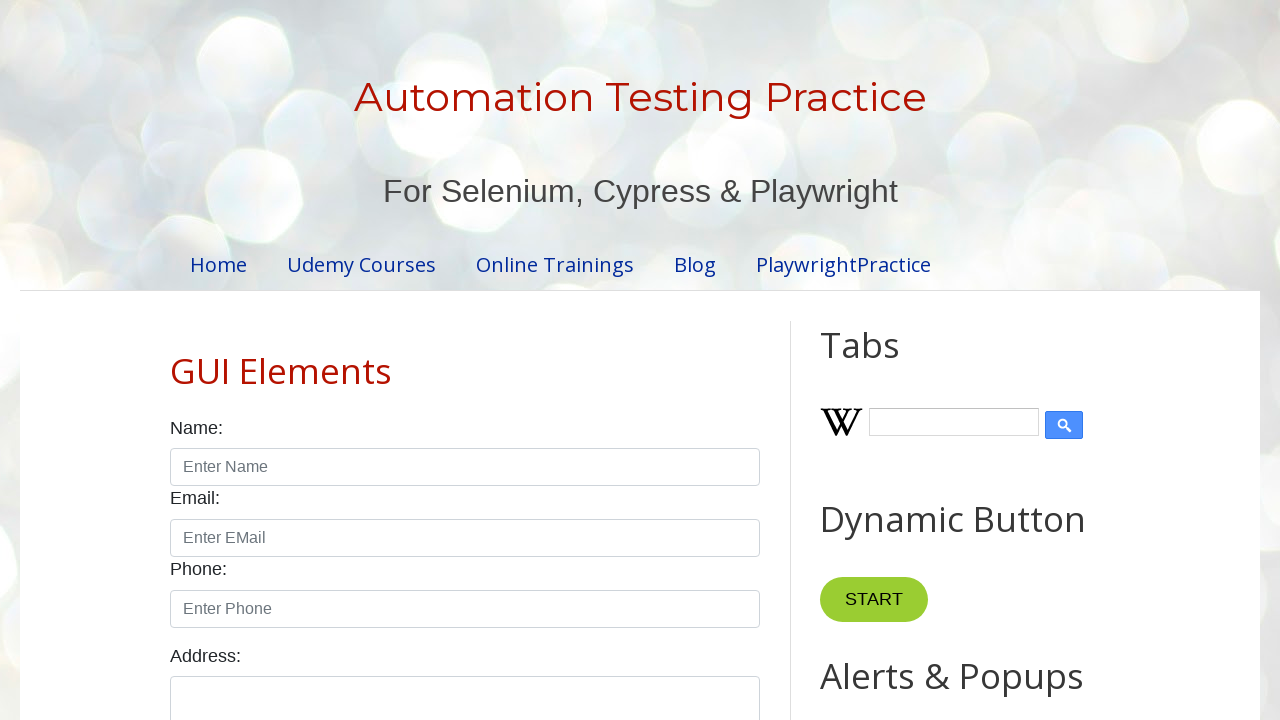

Clicked on second pagination link at (456, 361) on xpath=//ul[@id='pagination']//li[2]//a
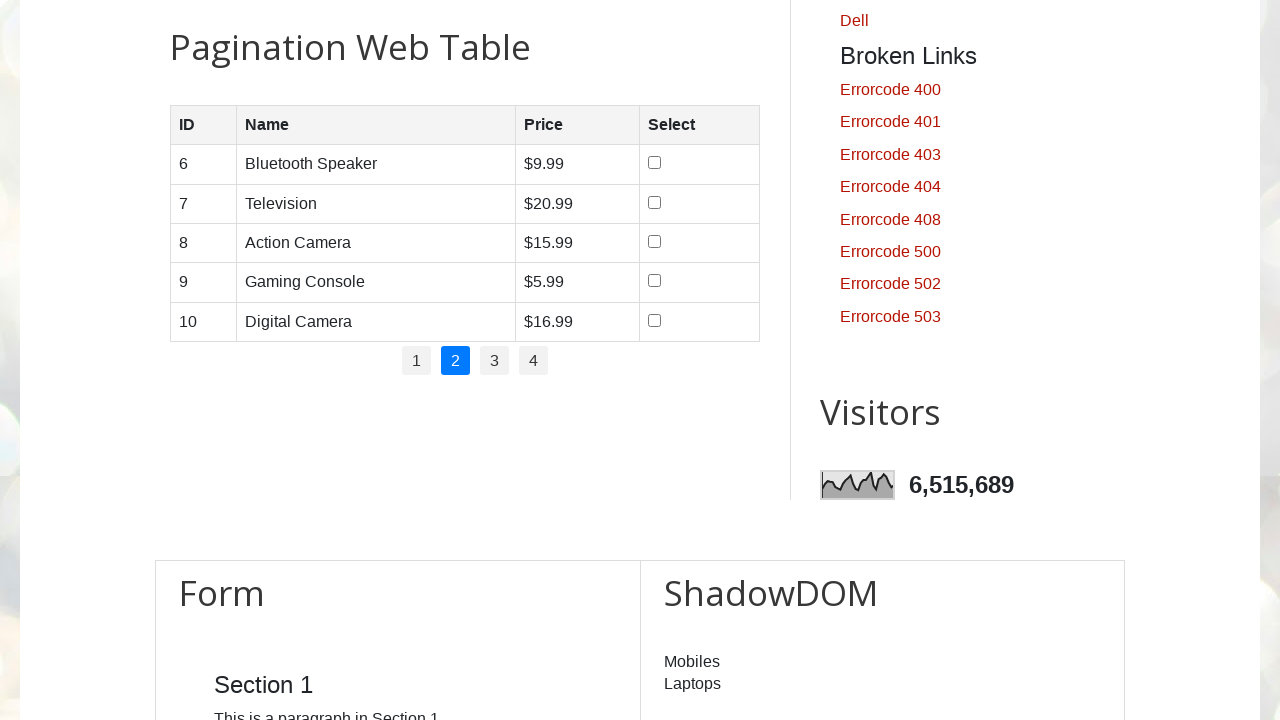

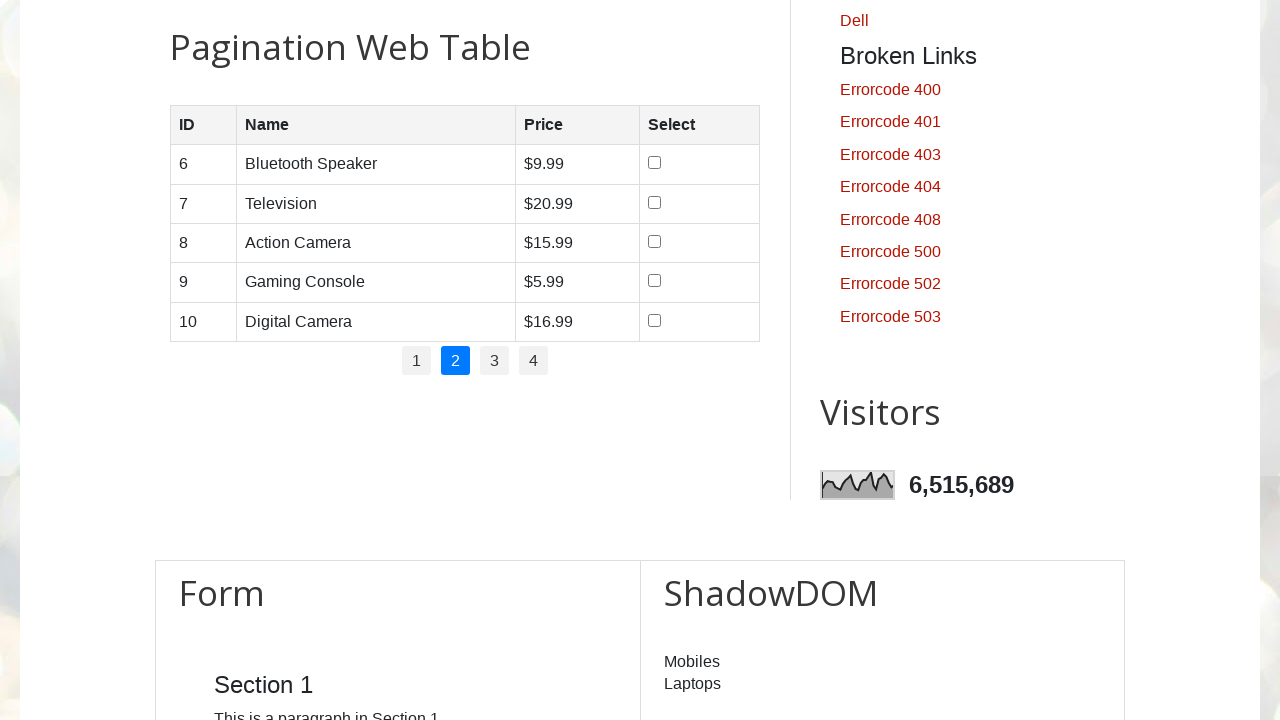